Tests checkbox functionality on an automation practice page by finding all checkboxes, locating the one with value "option2", clicking it, and verifying it becomes selected.

Starting URL: https://rahulshettyacademy.com/AutomationPractice/

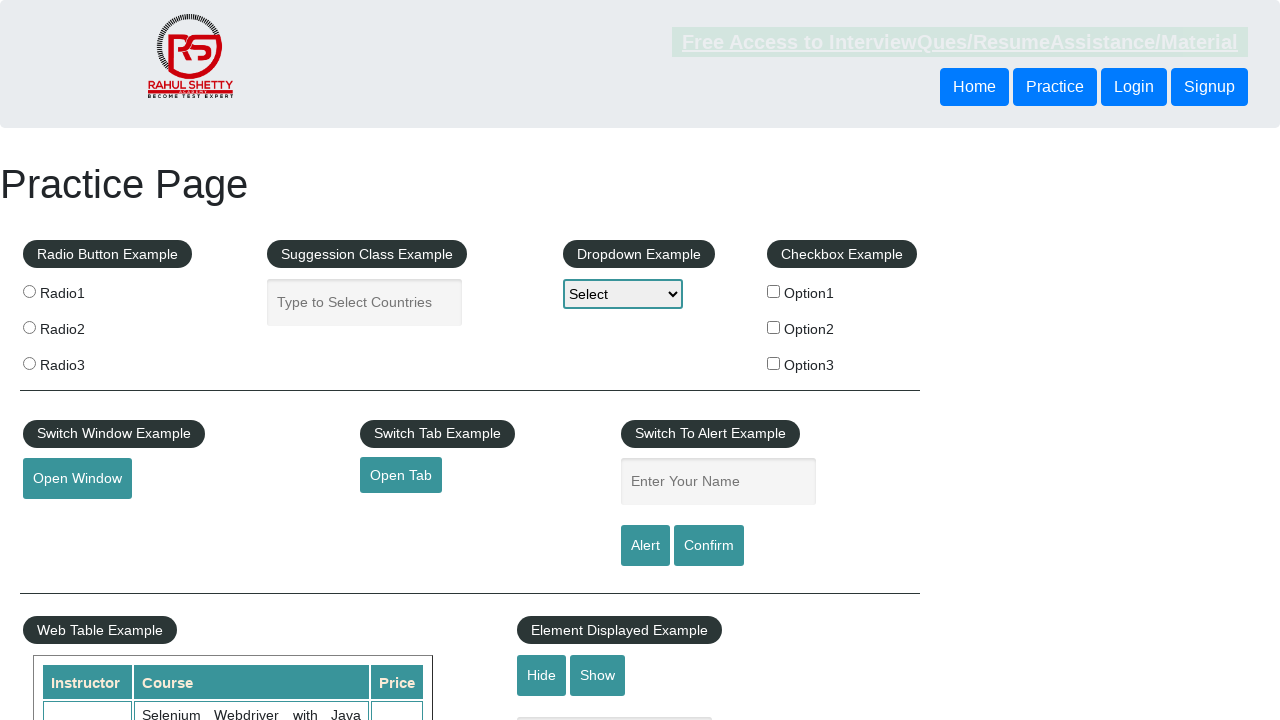

Waited for checkboxes to be present on the page
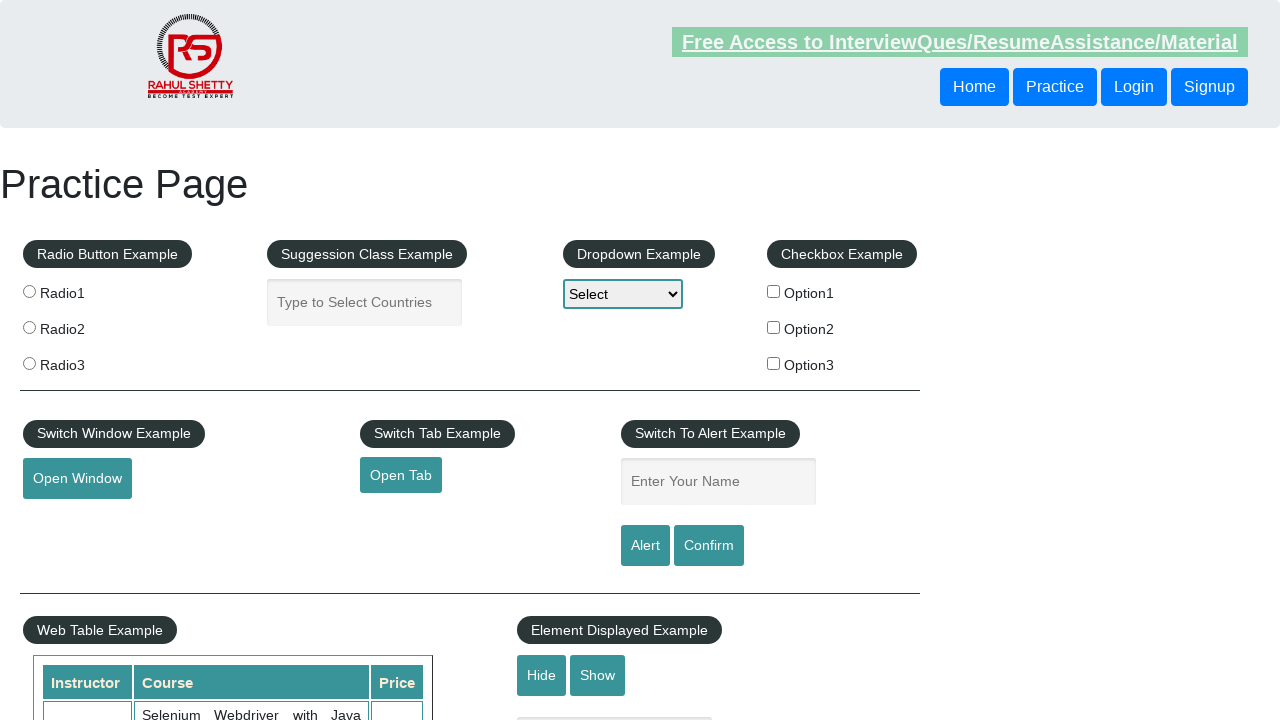

Located checkbox with value 'option2'
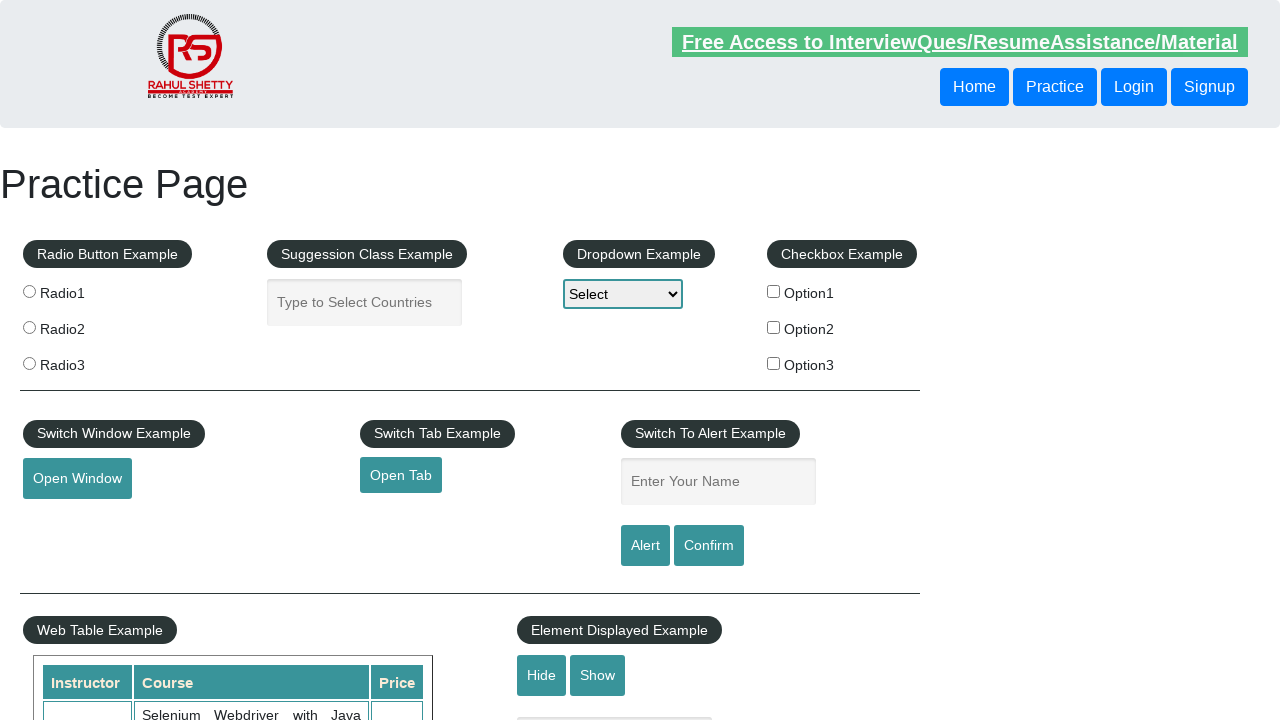

Clicked checkbox with value 'option2' at (774, 327) on input[type='checkbox'][value='option2']
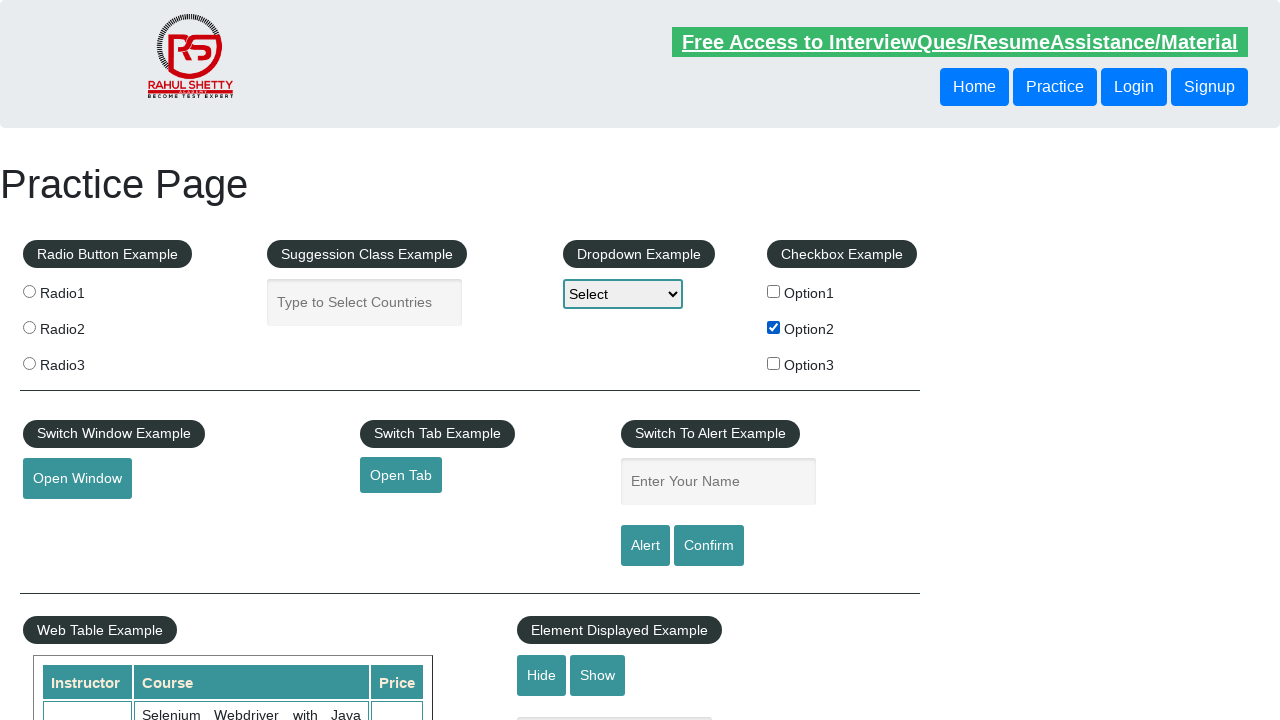

Verified that checkbox with value 'option2' is selected
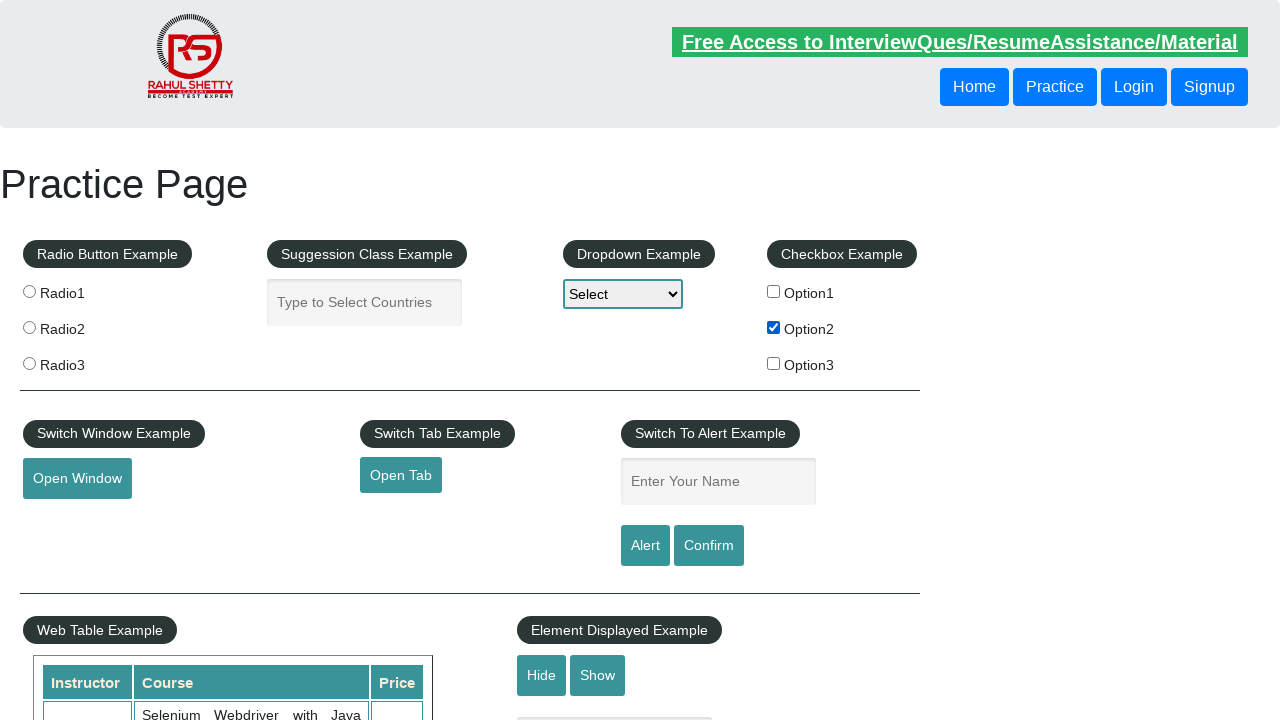

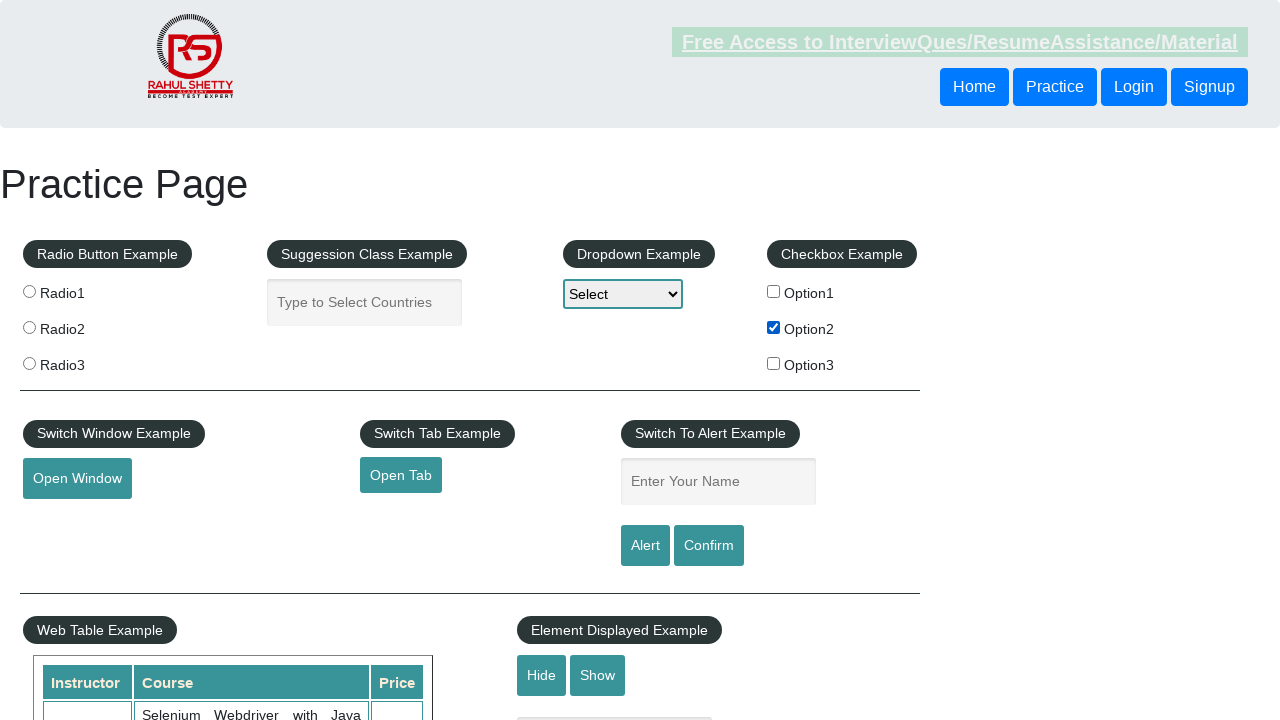